Tests the sorting functionality of a vegetable/fruit table by clicking on the column header and verifying that the items are sorted alphabetically

Starting URL: https://rahulshettyacademy.com/seleniumPractise/#/offers

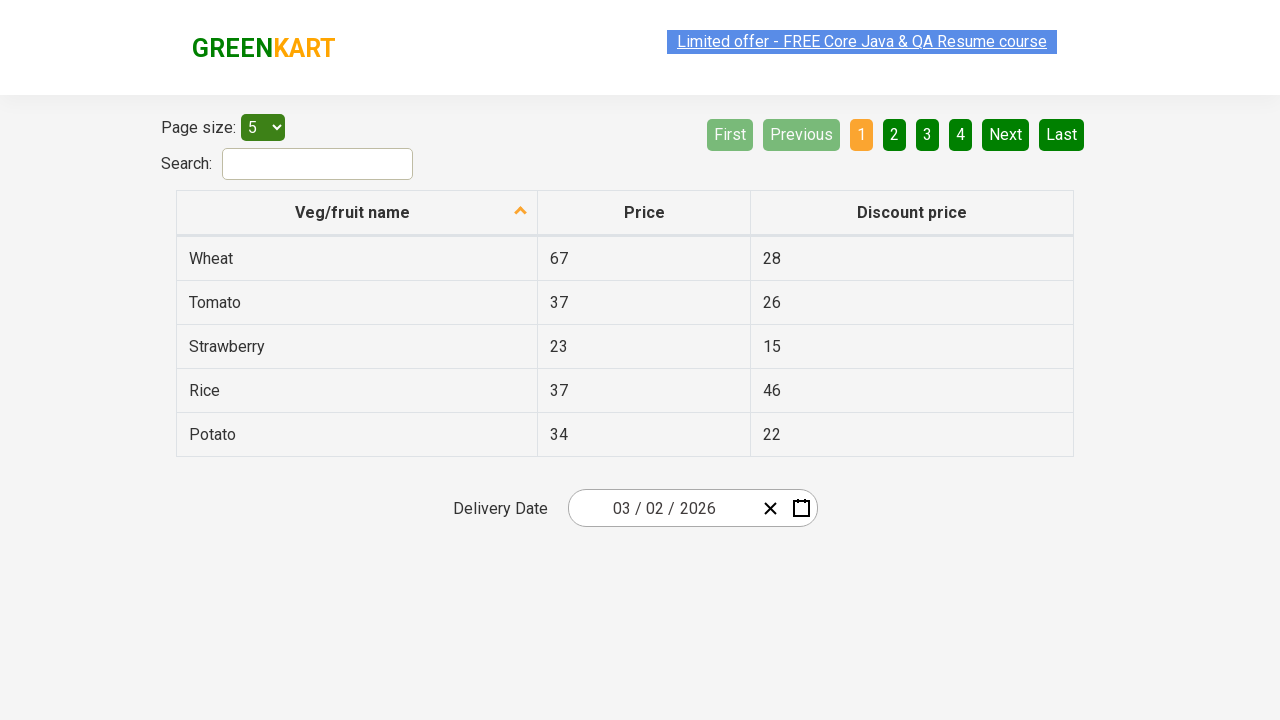

Waited for 'Veg/fruit name' column header to load
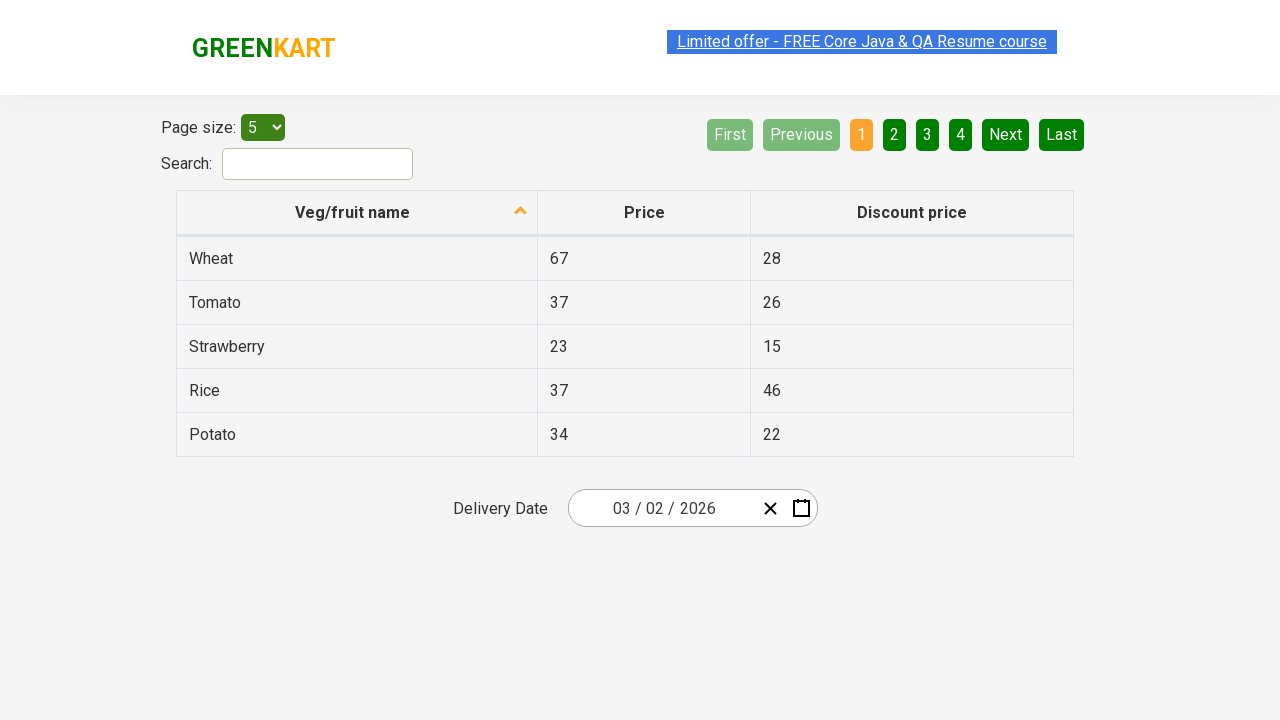

Clicked on 'Veg/fruit name' column header to sort at (353, 212) on xpath=//span[text()='Veg/fruit name']
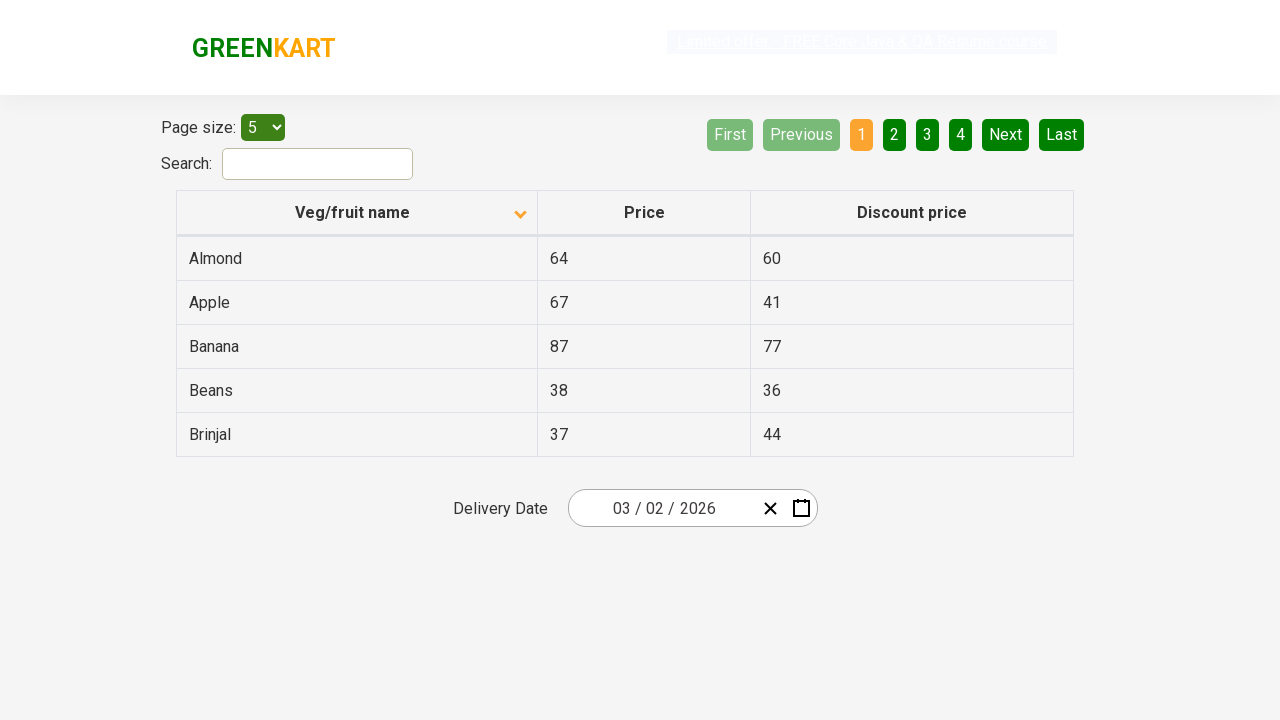

Waited for table to update after sorting
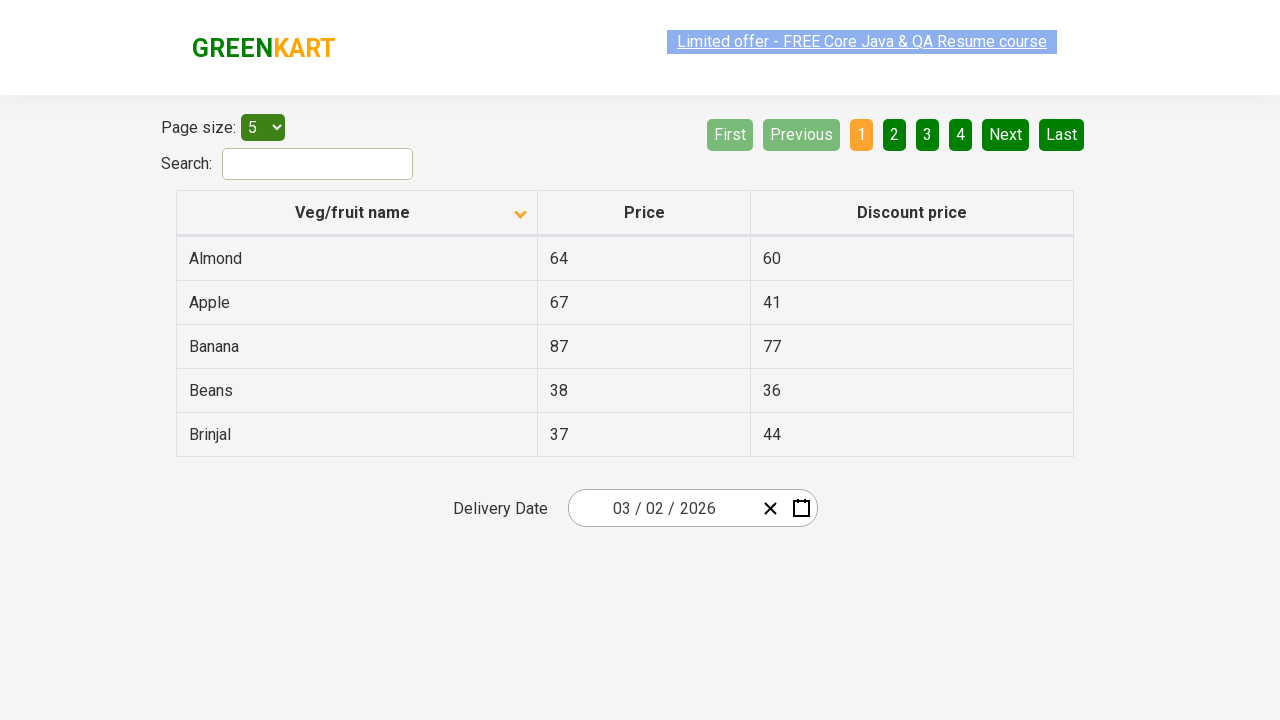

Retrieved all vegetable/fruit names from first column
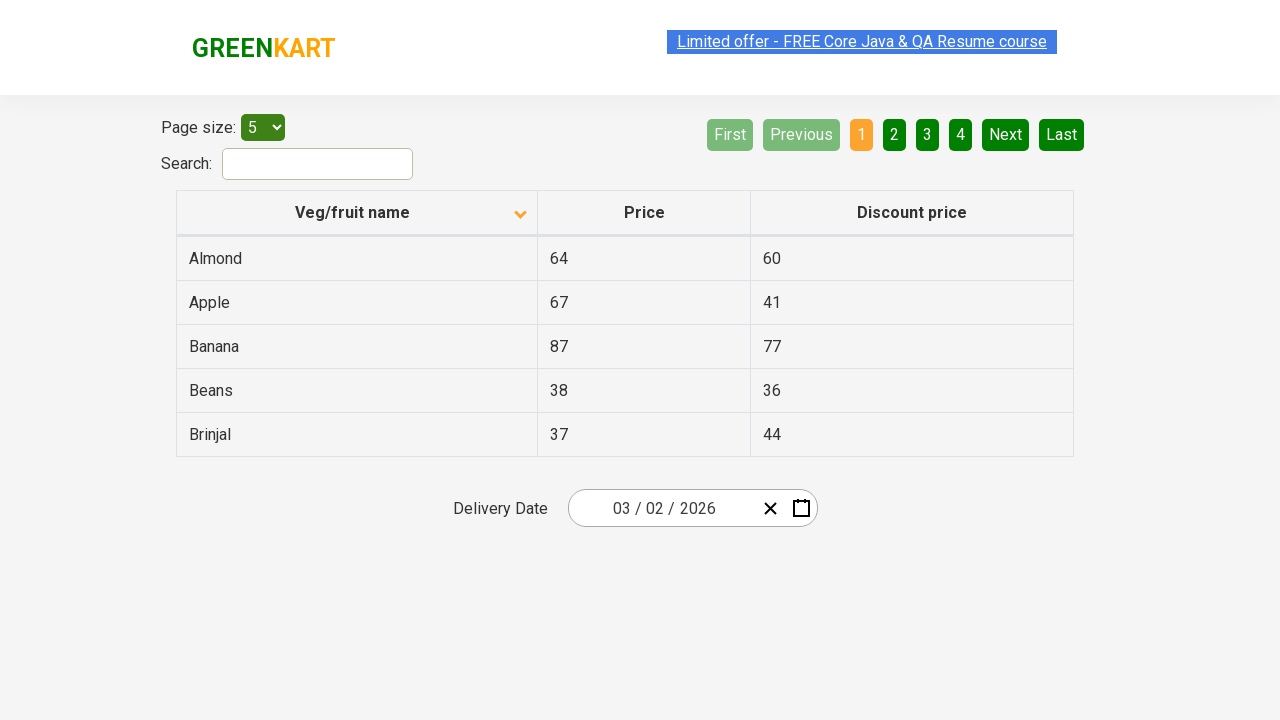

Extracted 5 vegetable names from table
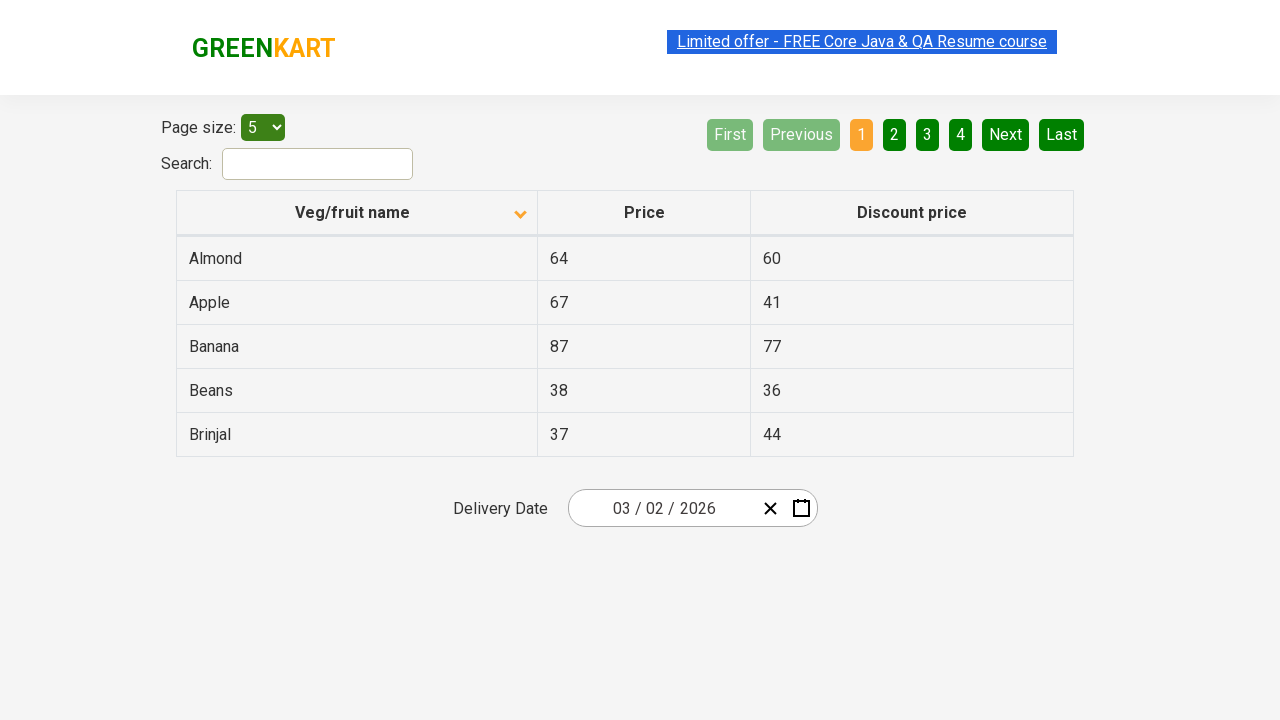

Sorted vegetable names alphabetically for comparison
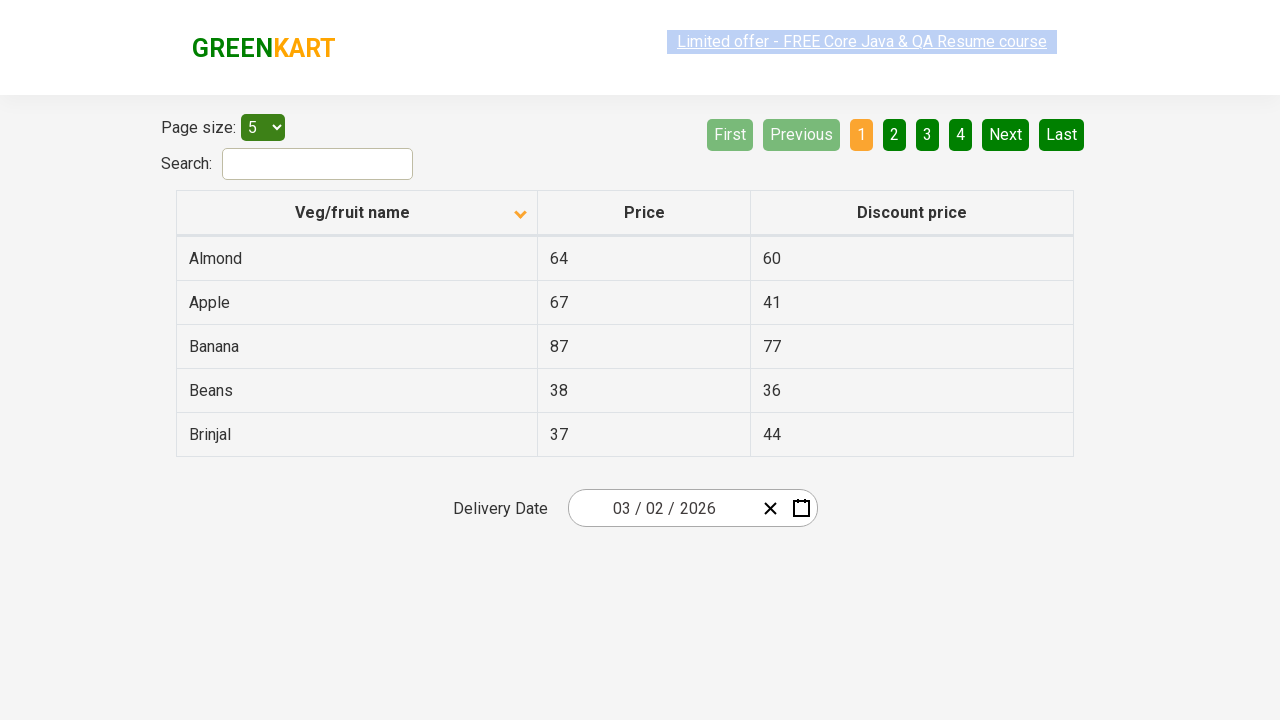

Verified that table items are sorted alphabetically - assertion passed
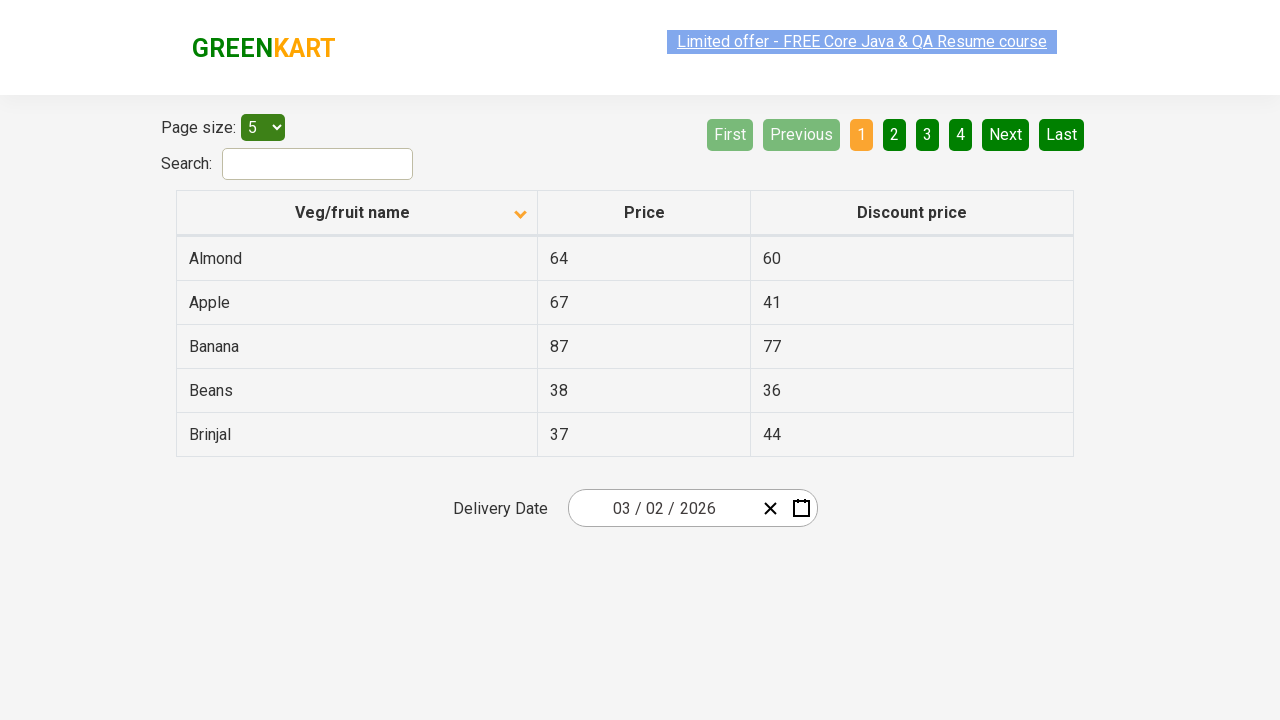

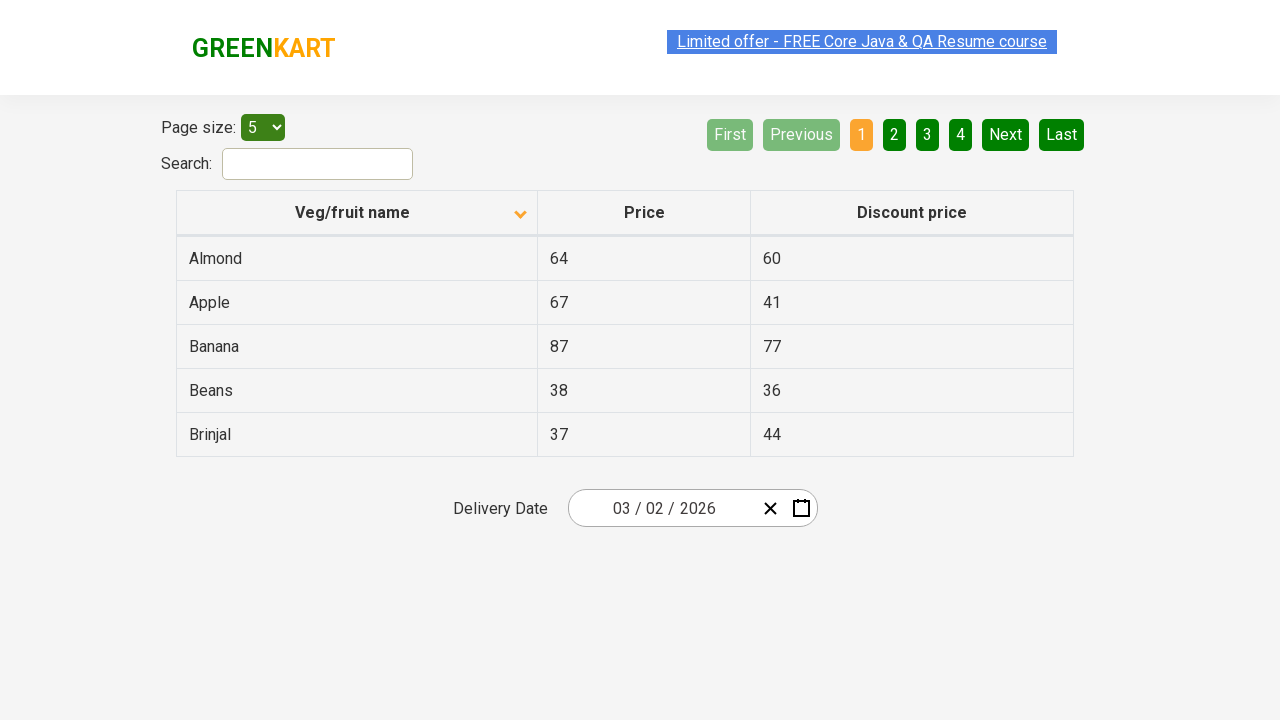